Tests a complete flight booking flow on BlazeDemo by selecting departure and destination cities, choosing a flight, filling in passenger details and payment information, and completing the purchase.

Starting URL: https://blazedemo.com/

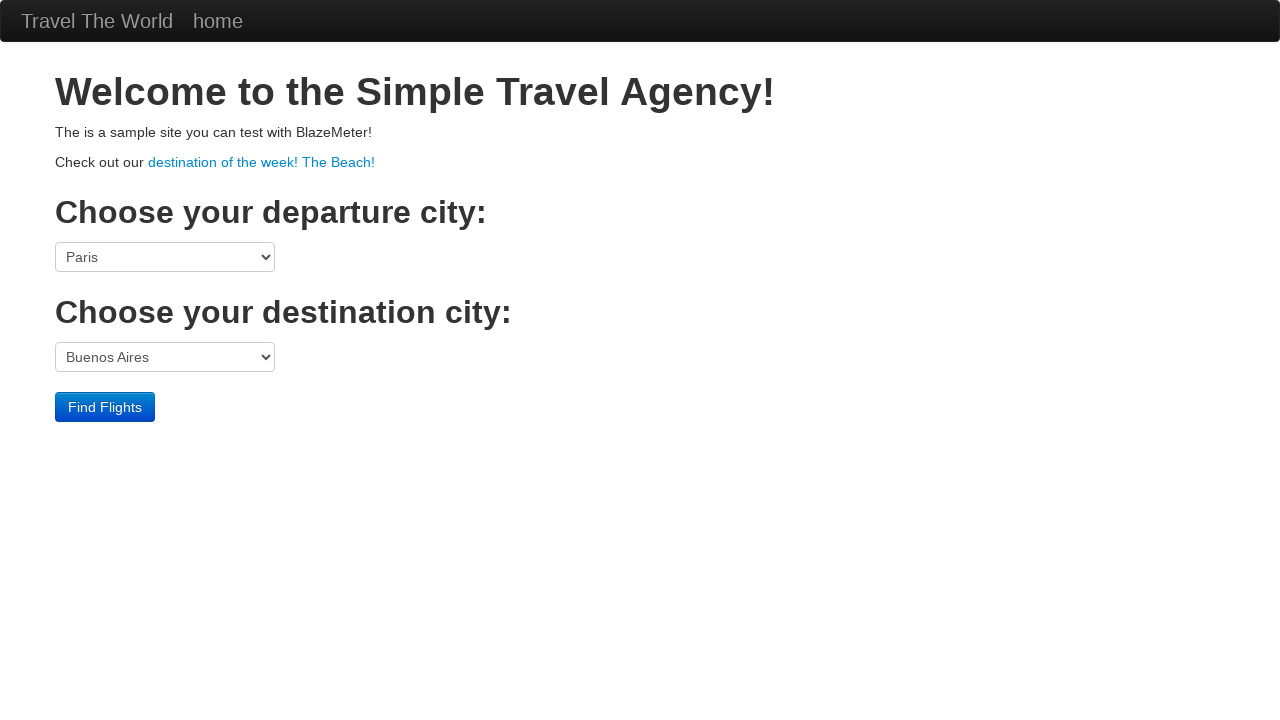

Selected Portland as departure city on select[name='fromPort']
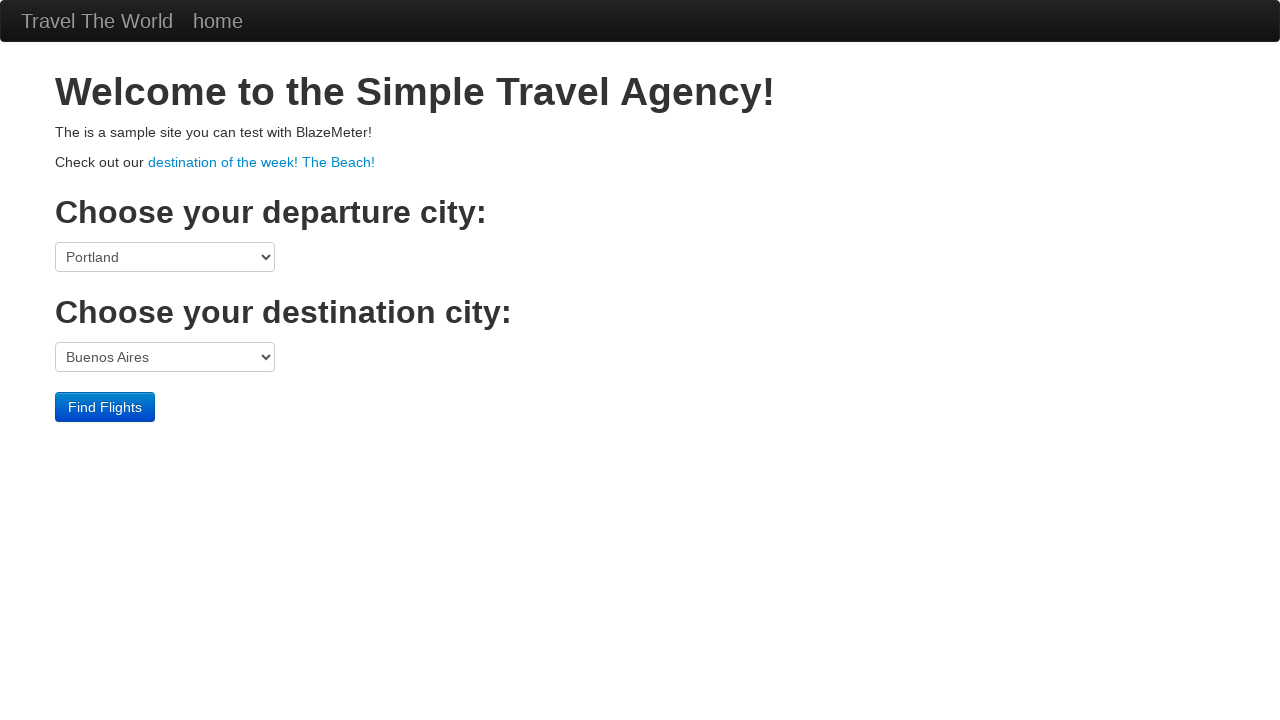

Selected London as destination city on select[name='toPort']
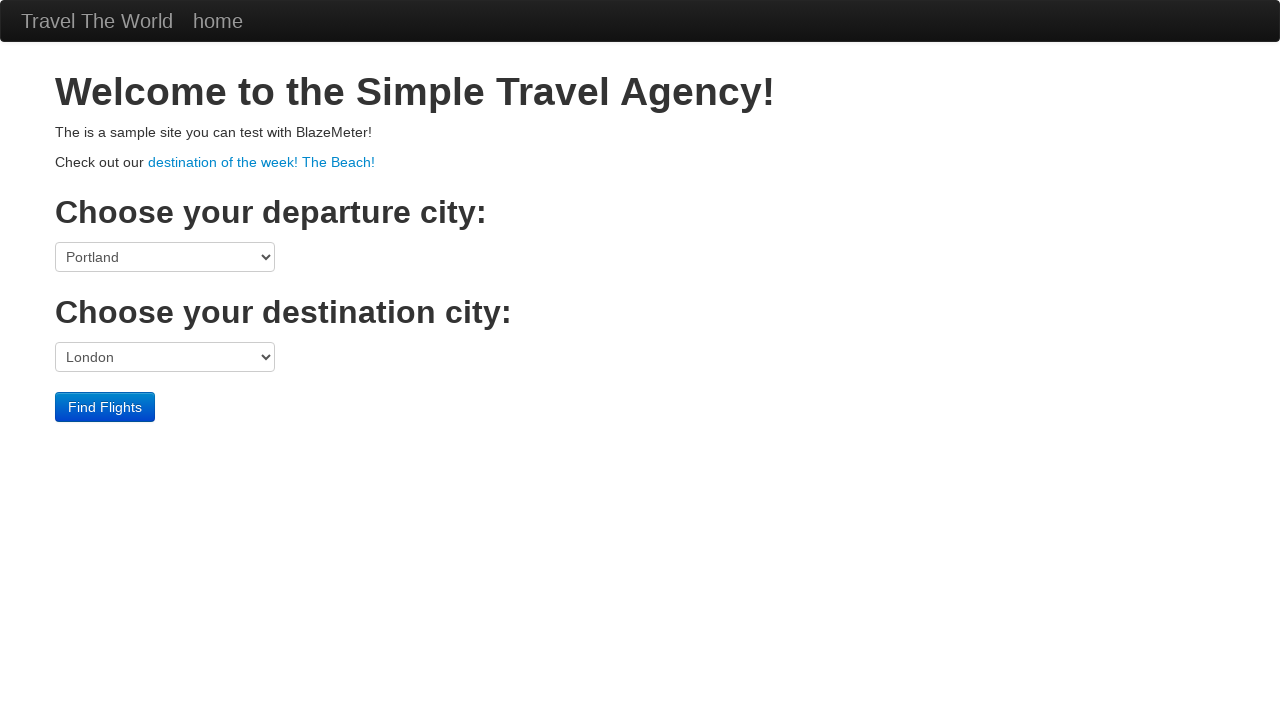

Clicked Find Flights button at (105, 407) on input[type='submit']
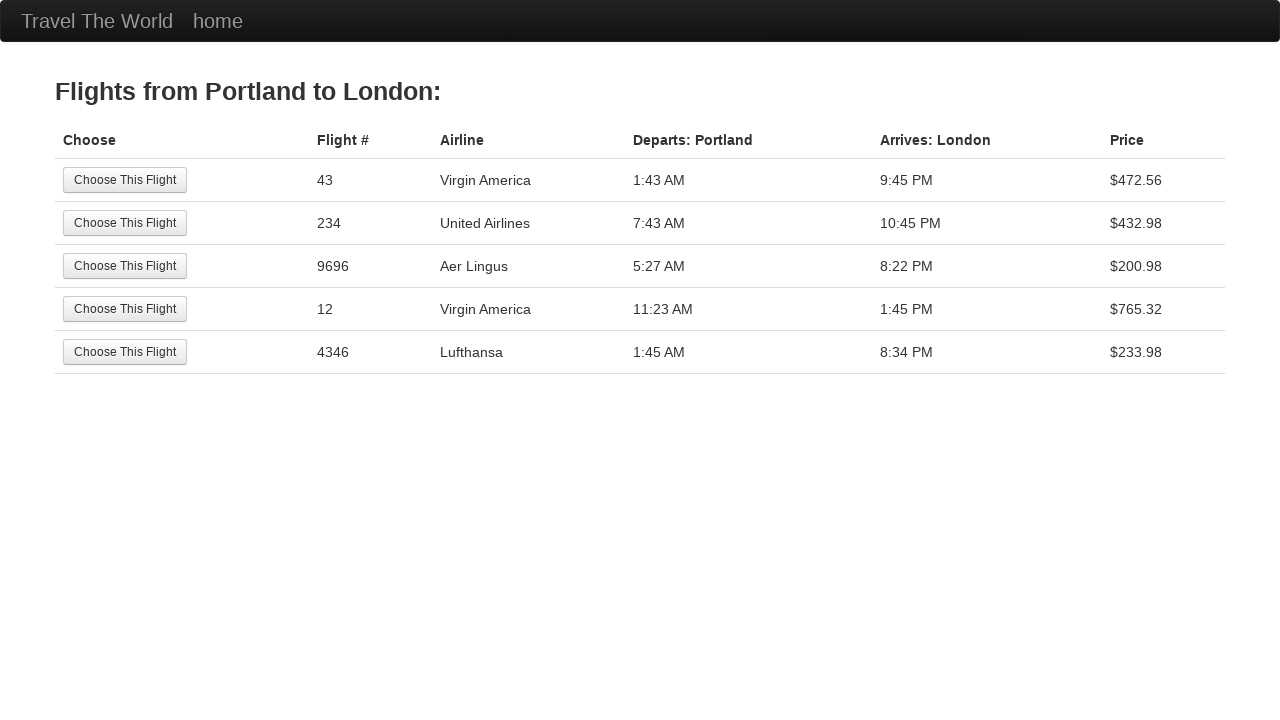

Flights table loaded
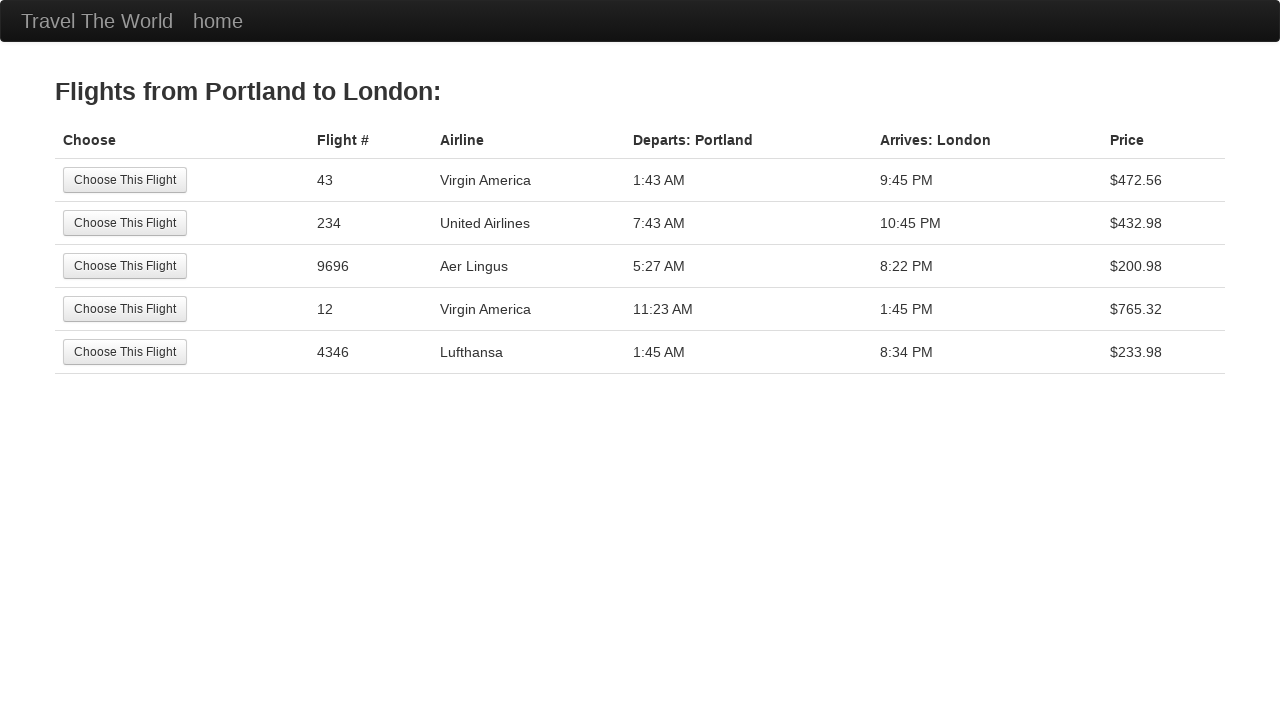

Selected second flight option at (125, 223) on xpath=//table/tbody/tr[2]/td[1]/input
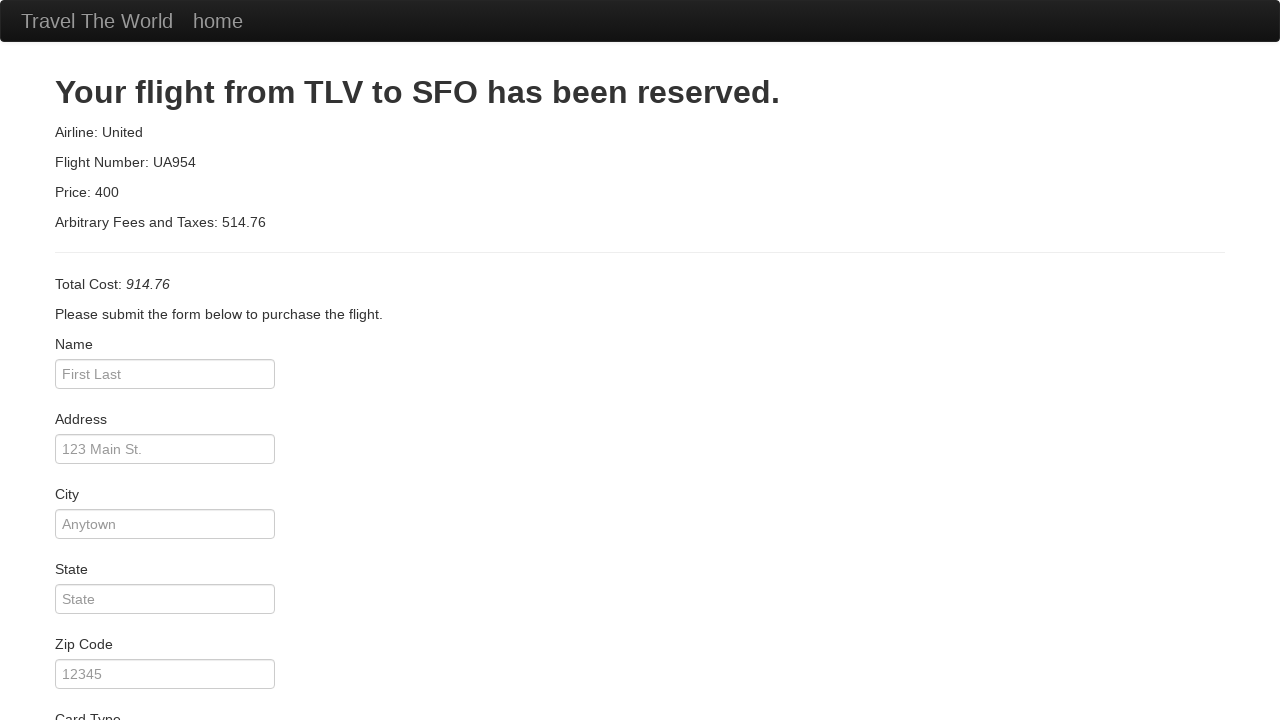

Filled passenger name: Maria Johnson on #inputName
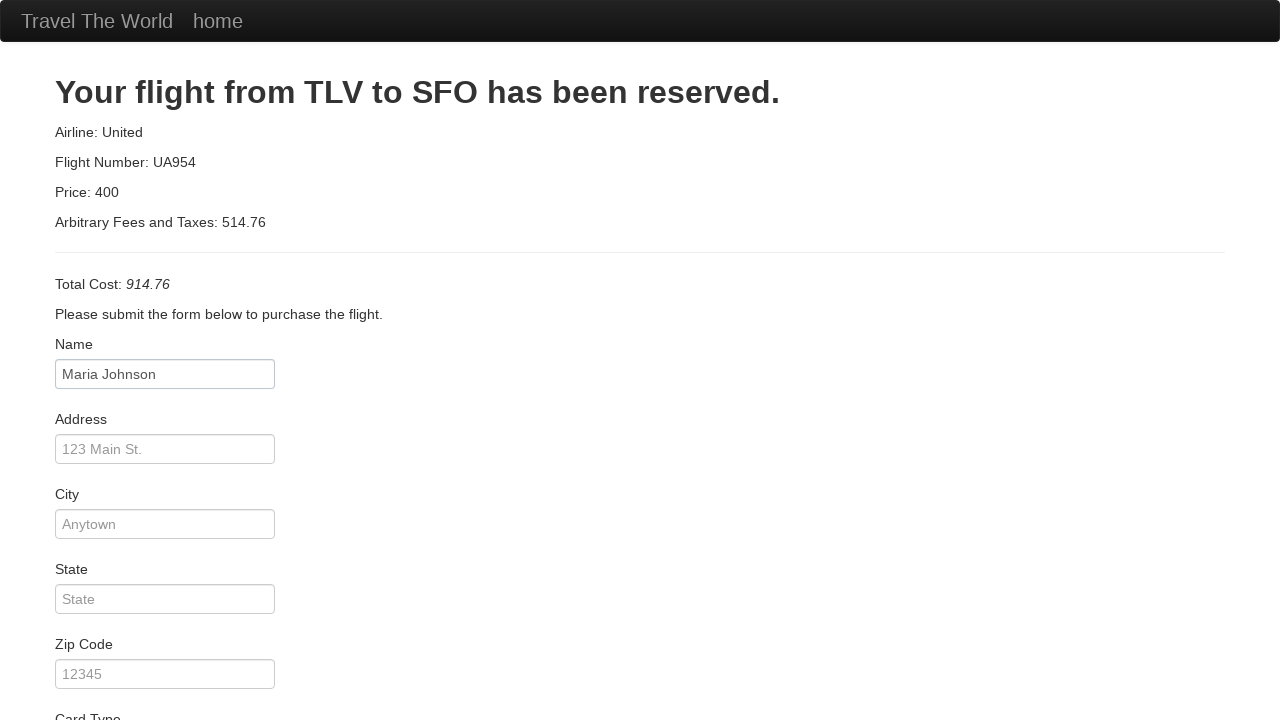

Filled address: 123 Oak Street on #address
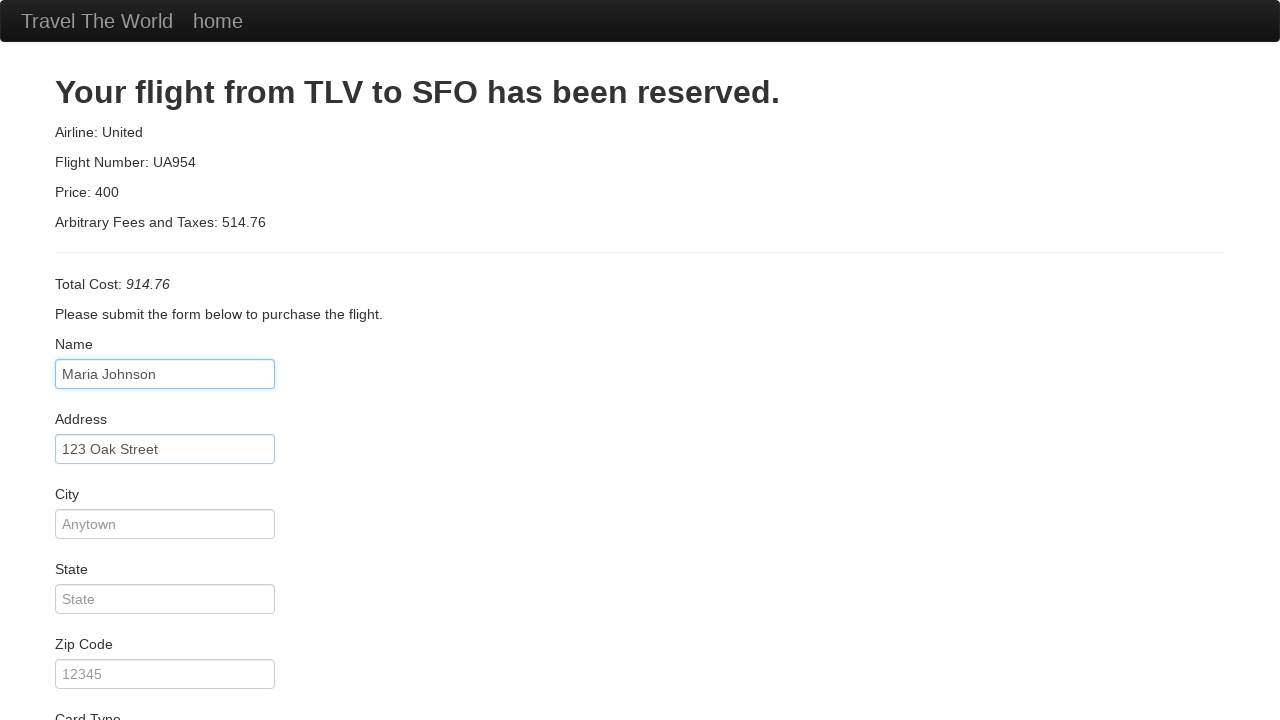

Filled city: Seattle on #city
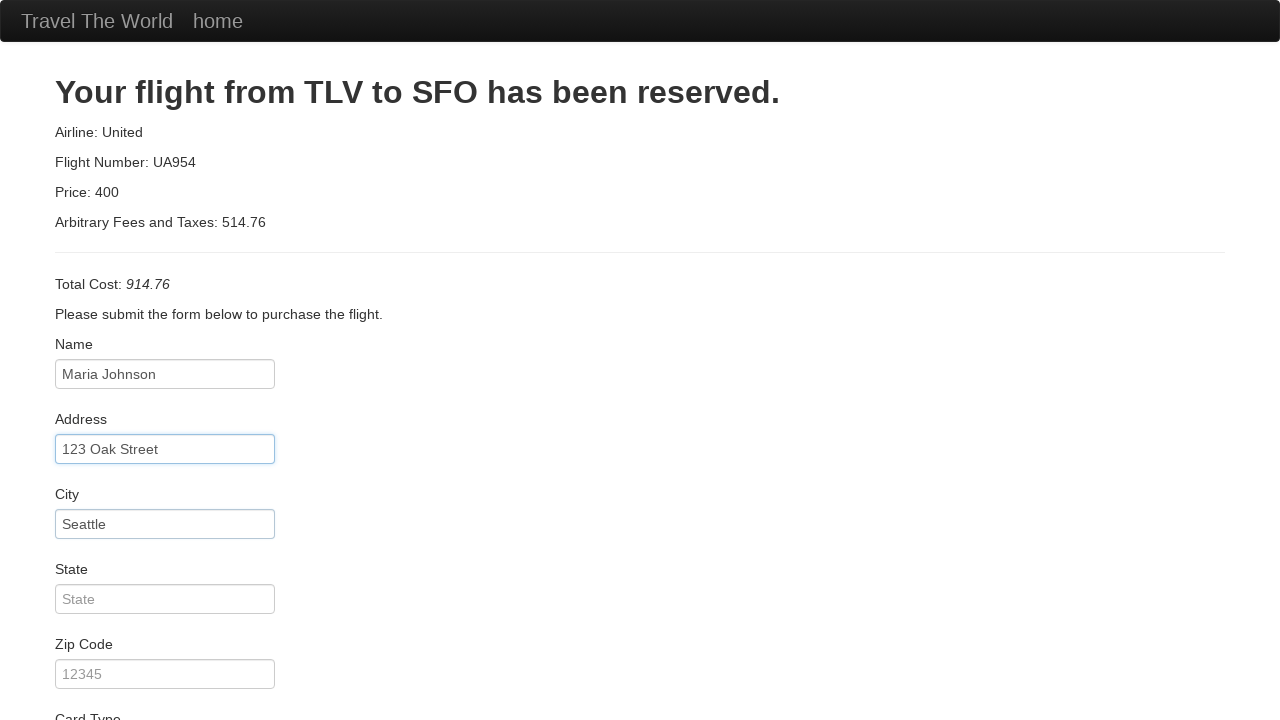

Filled state: WA on #state
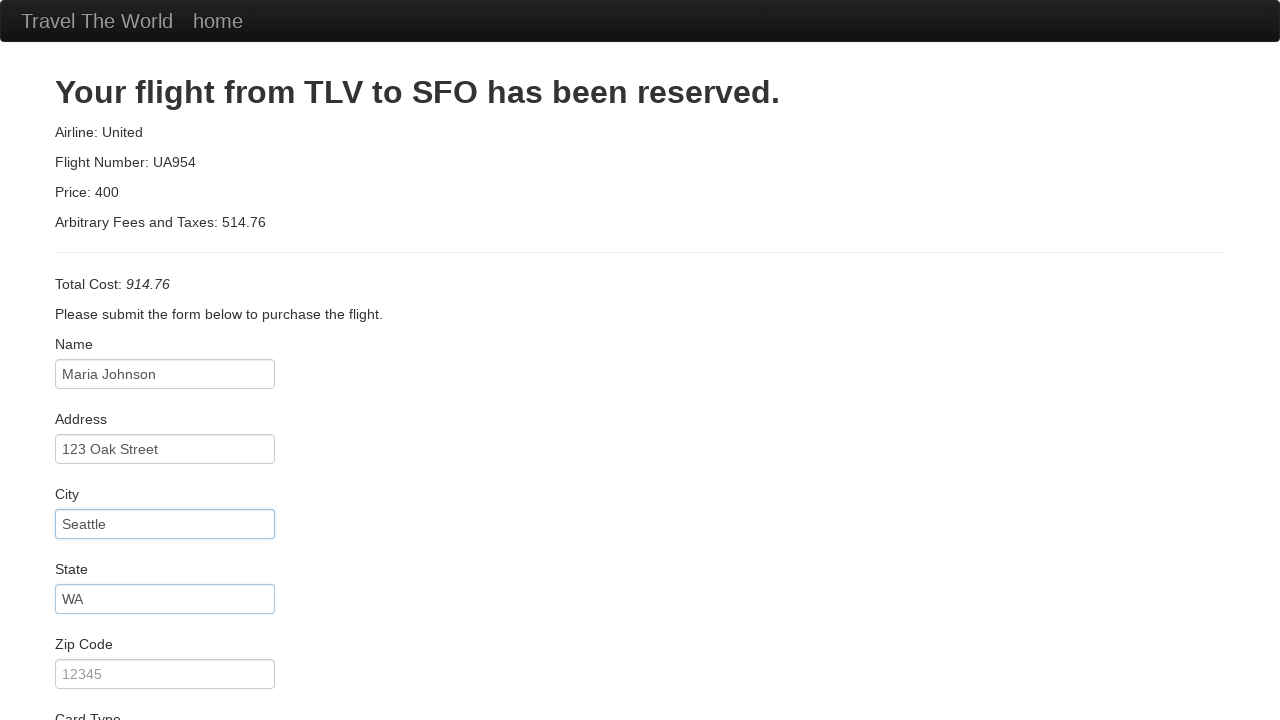

Filled zip code: 98101 on #zipCode
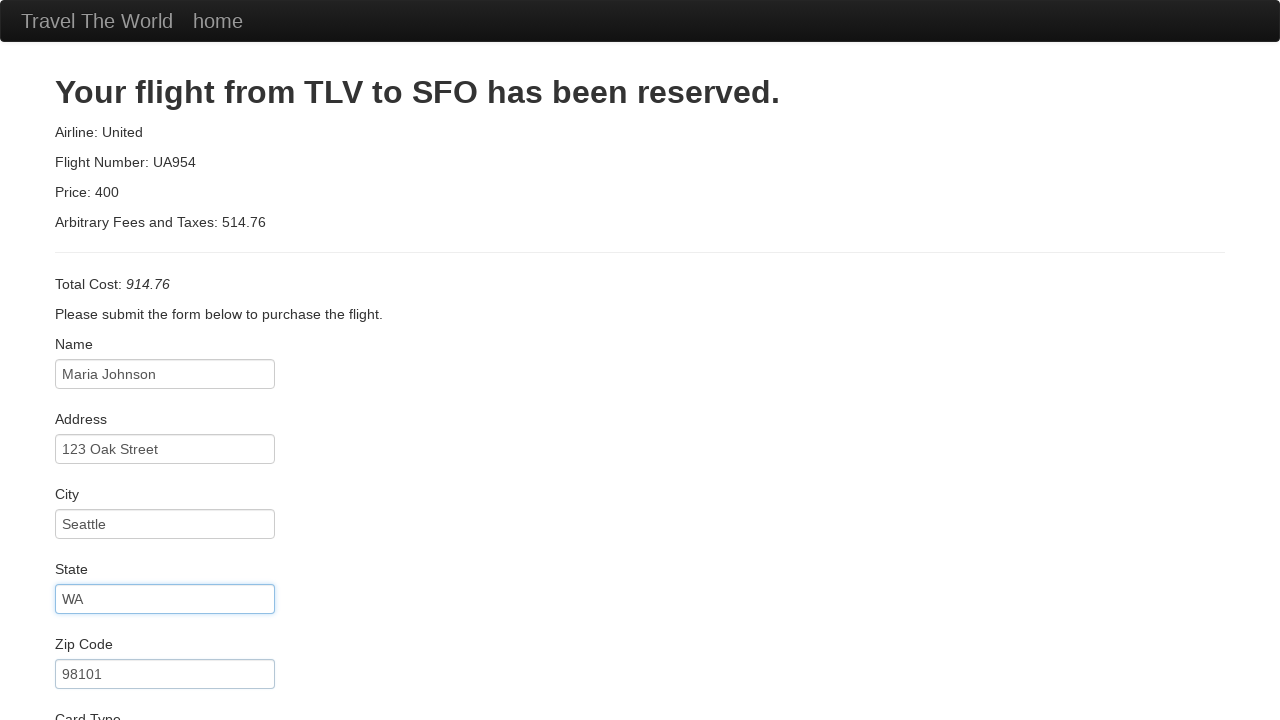

Selected card type: American Express on select[name='cardType']
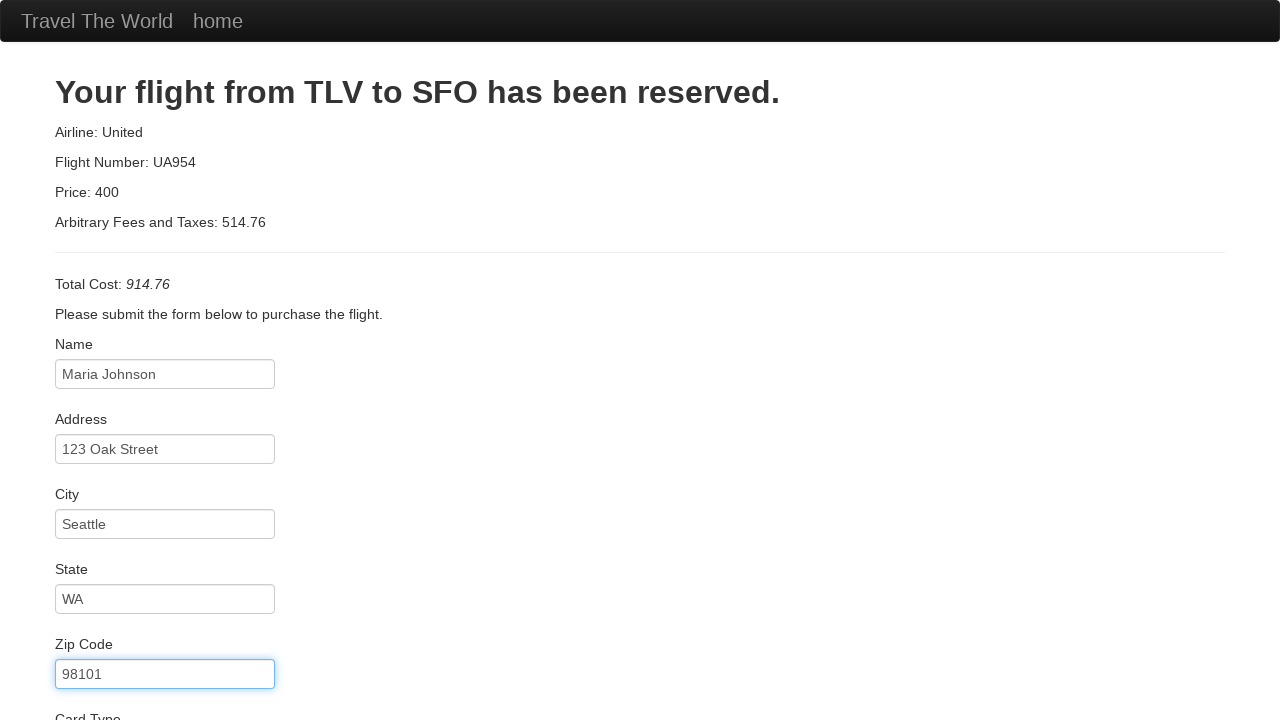

Filled credit card number on #creditCardNumber
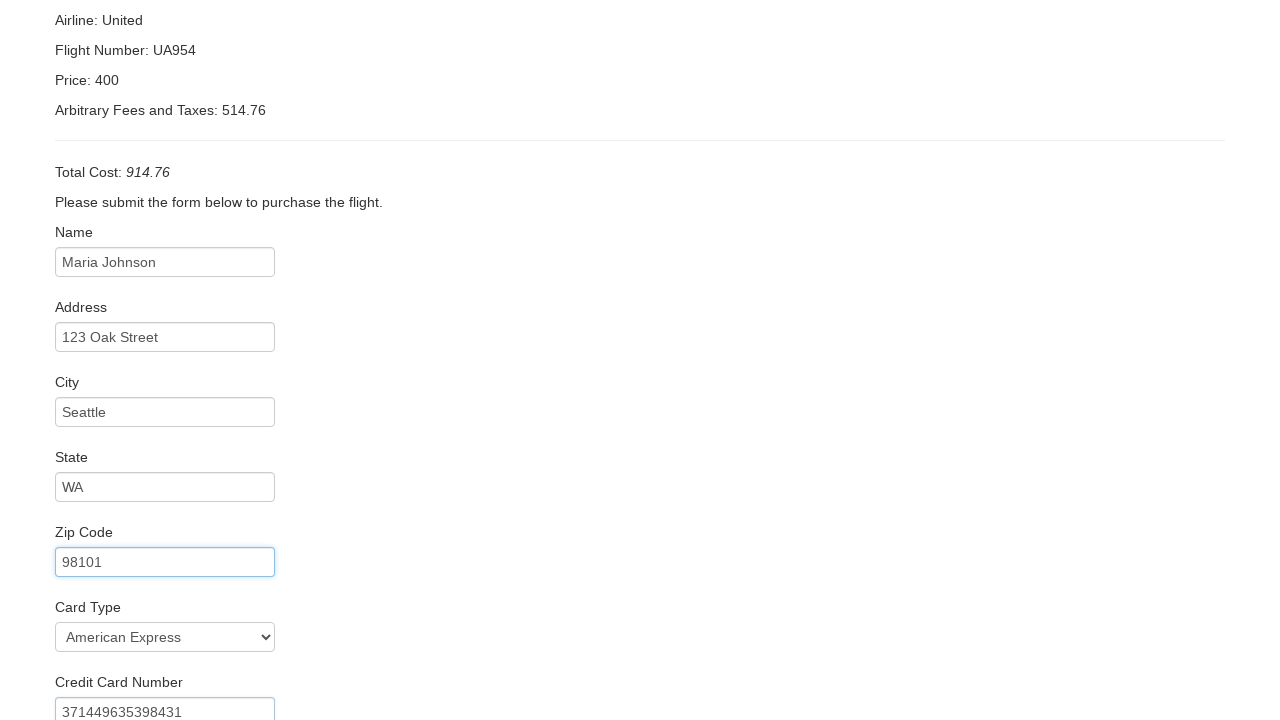

Filled credit card month: 8 on #creditCardMonth
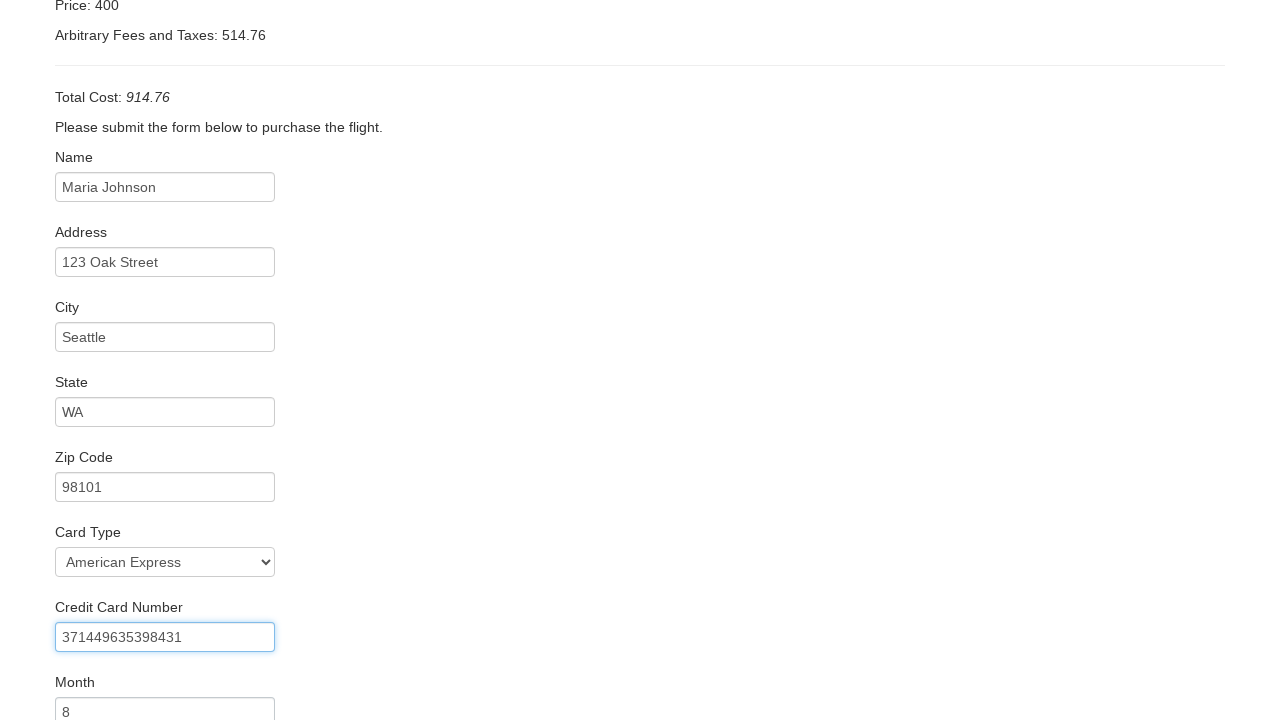

Filled credit card year: 2026 on #creditCardYear
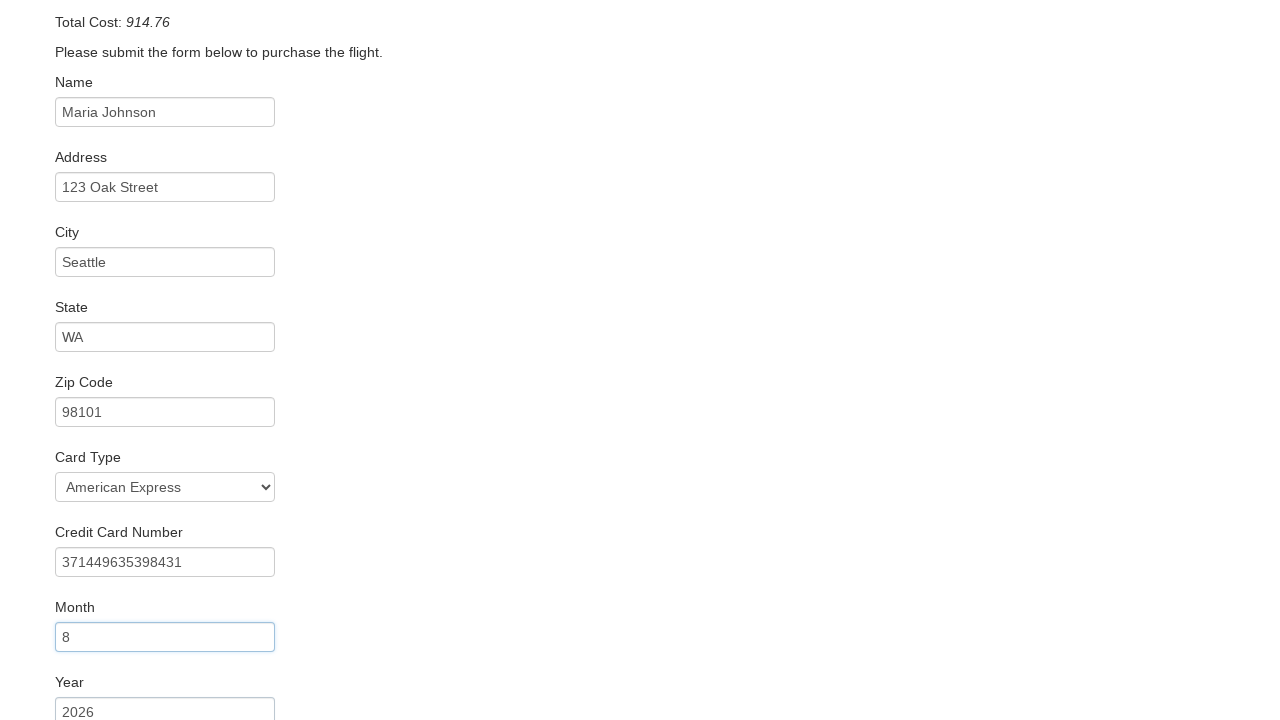

Filled name on card: Maria Johnson on #nameOnCard
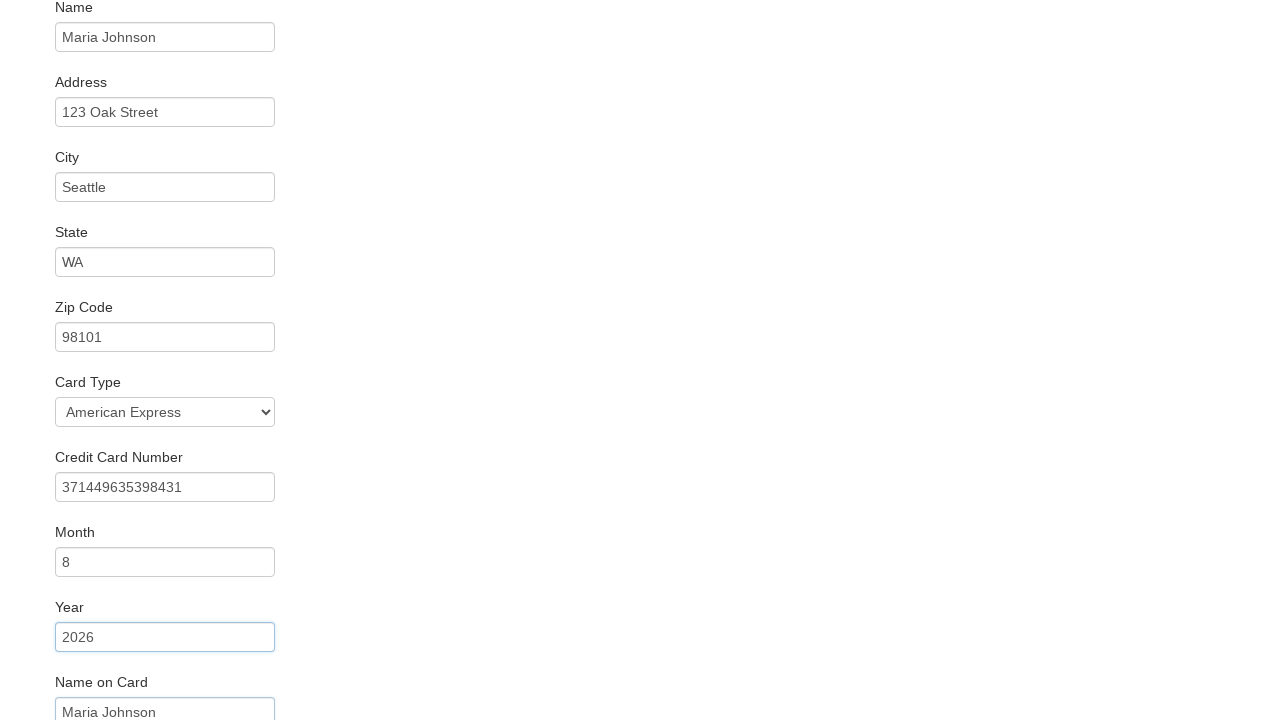

Clicked Purchase Flight button at (118, 685) on input[type='submit']
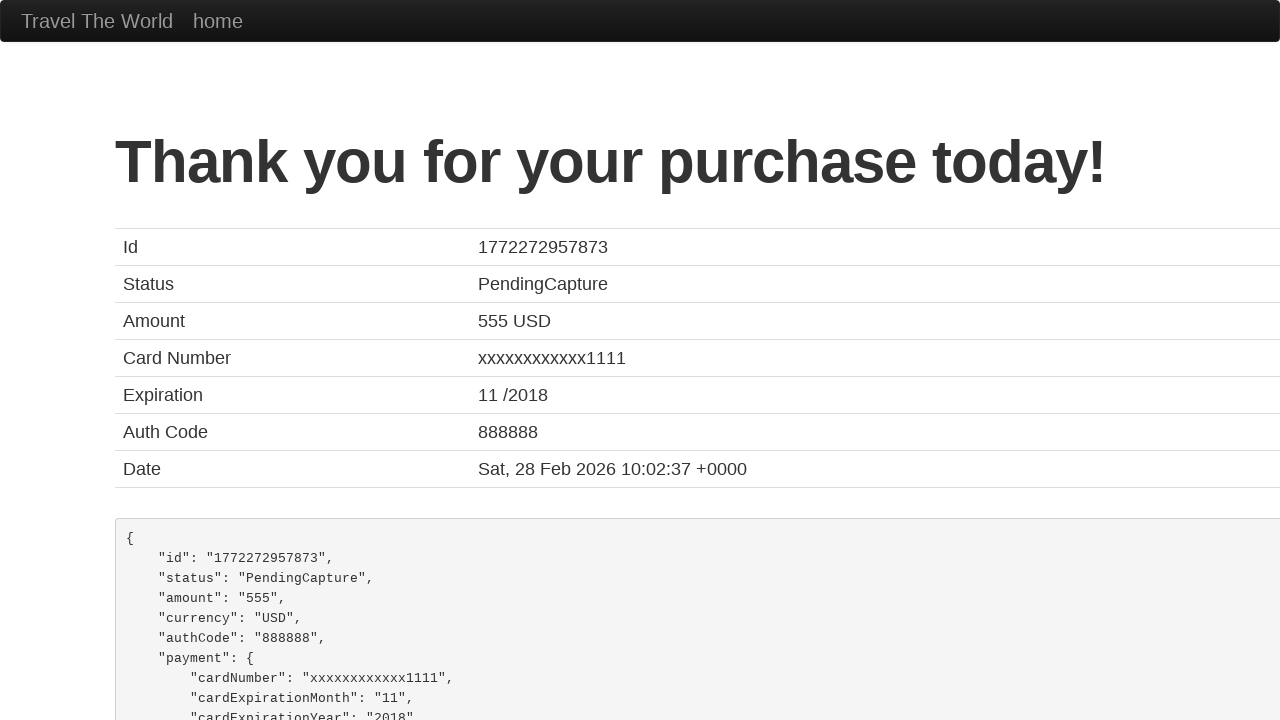

Confirmation page loaded with heading
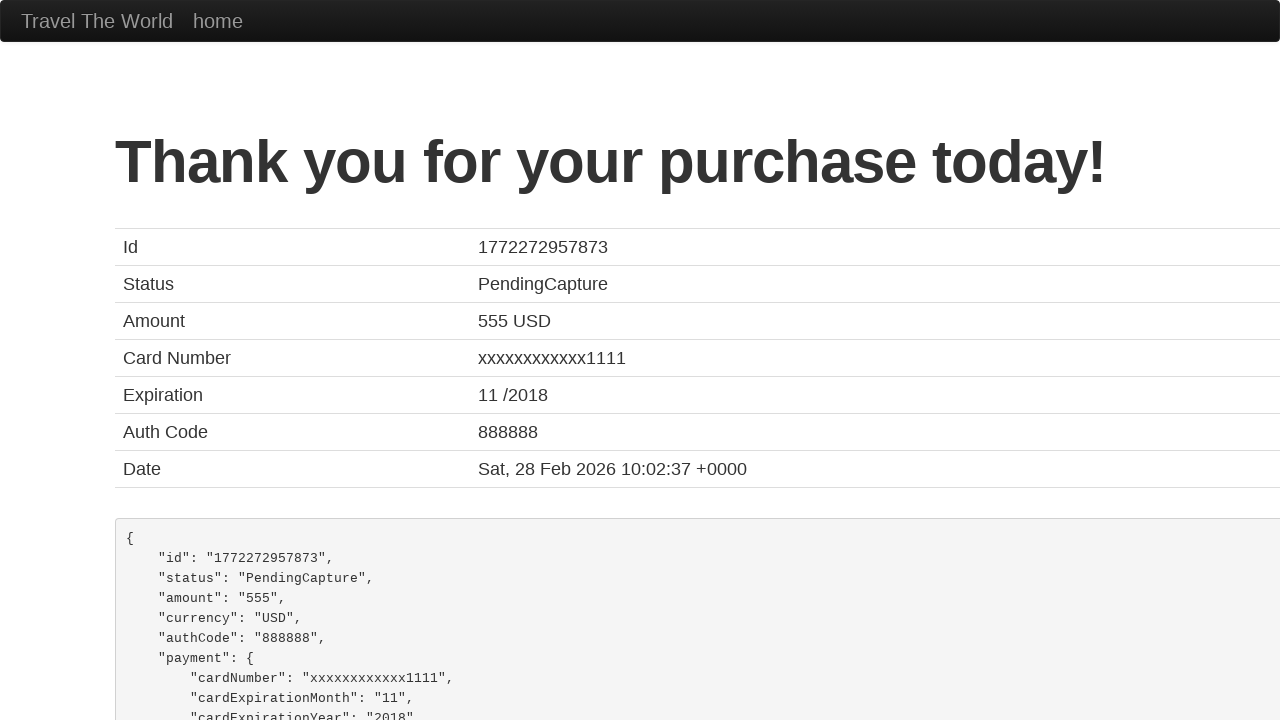

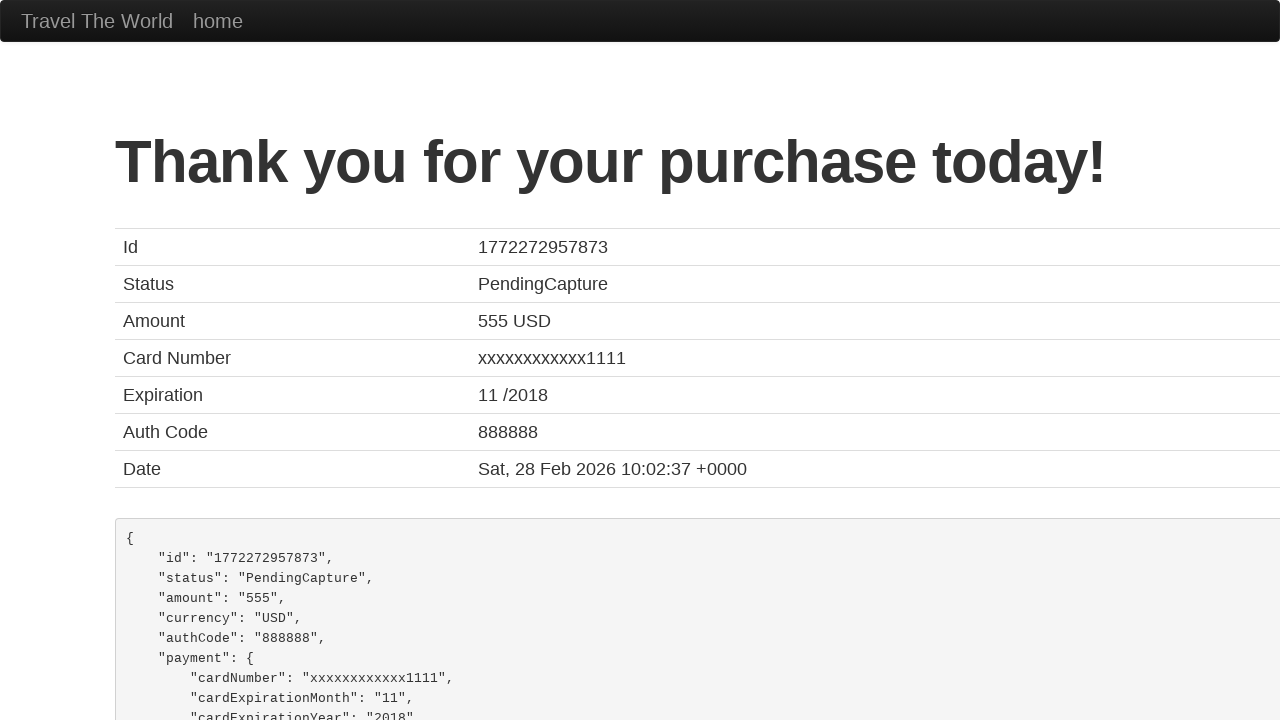